Tests dynamic content loading by clicking a start button and waiting for hidden content to become visible

Starting URL: https://the-internet.herokuapp.com/dynamic_loading/1

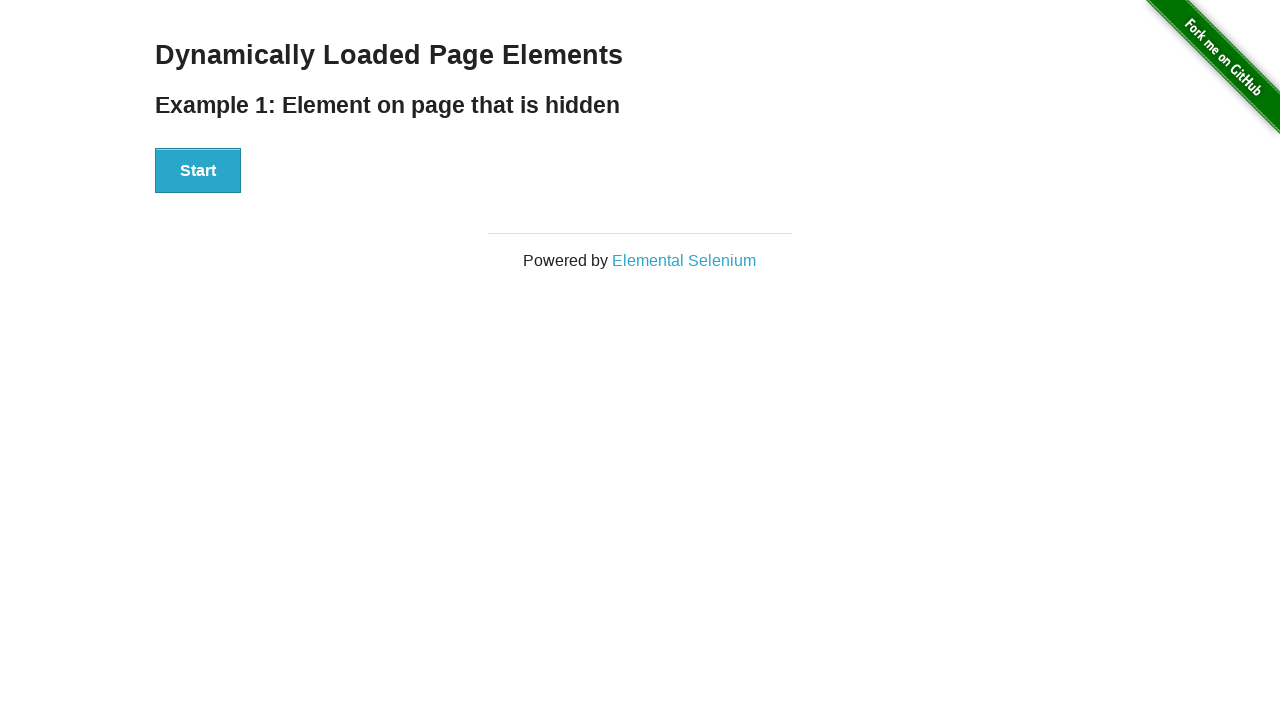

Clicked start button to begin loading dynamic content at (198, 171) on #start button
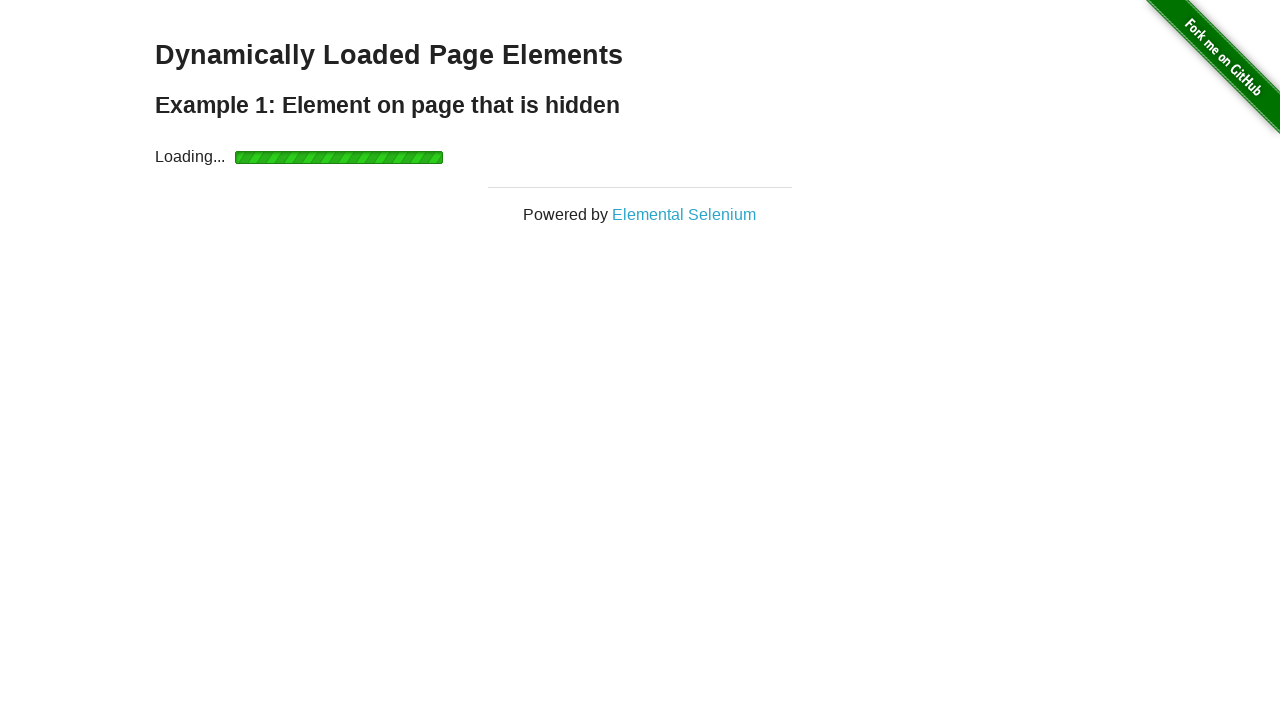

Waited for dynamically loaded element to become visible
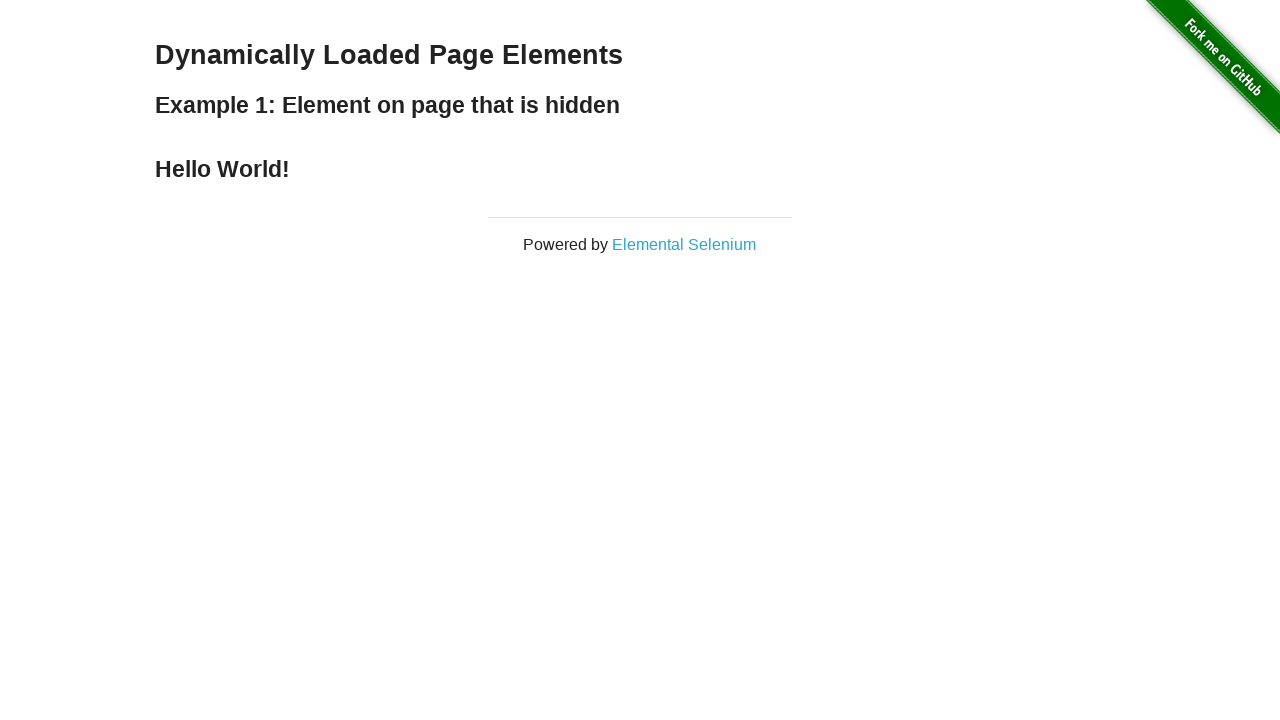

Retrieved text from loaded element: Hello World!
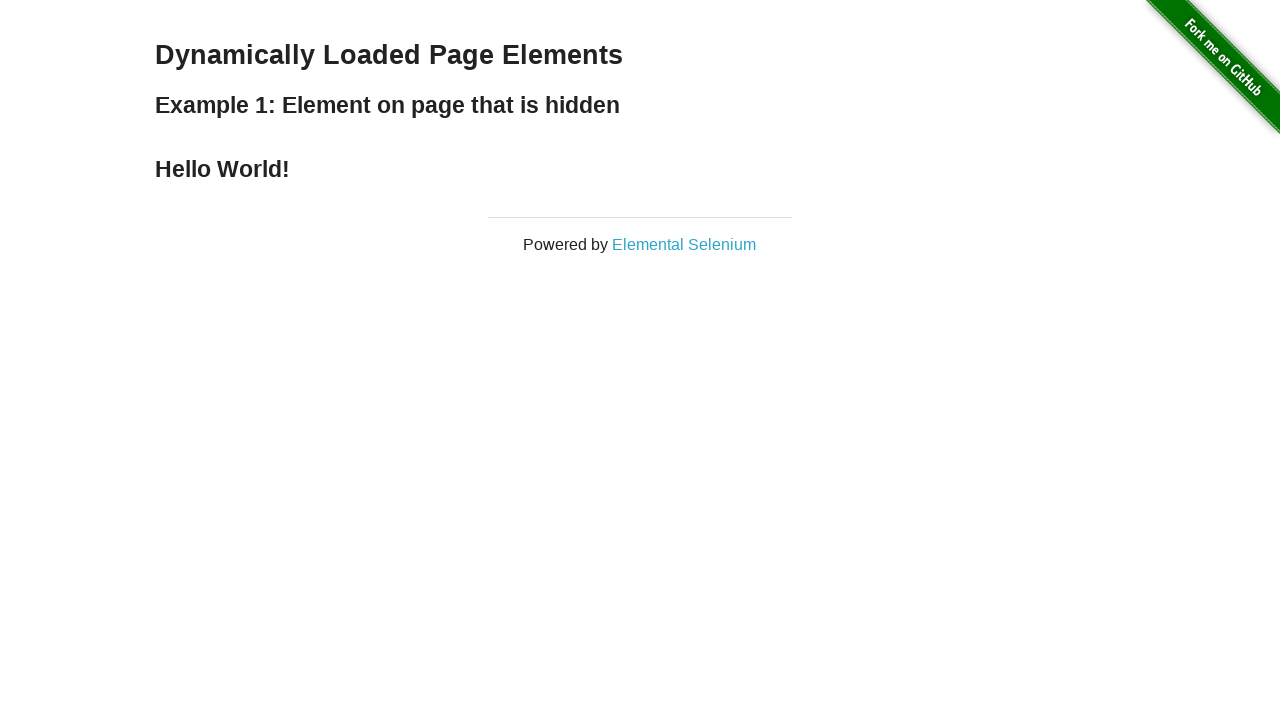

Printed element text to console
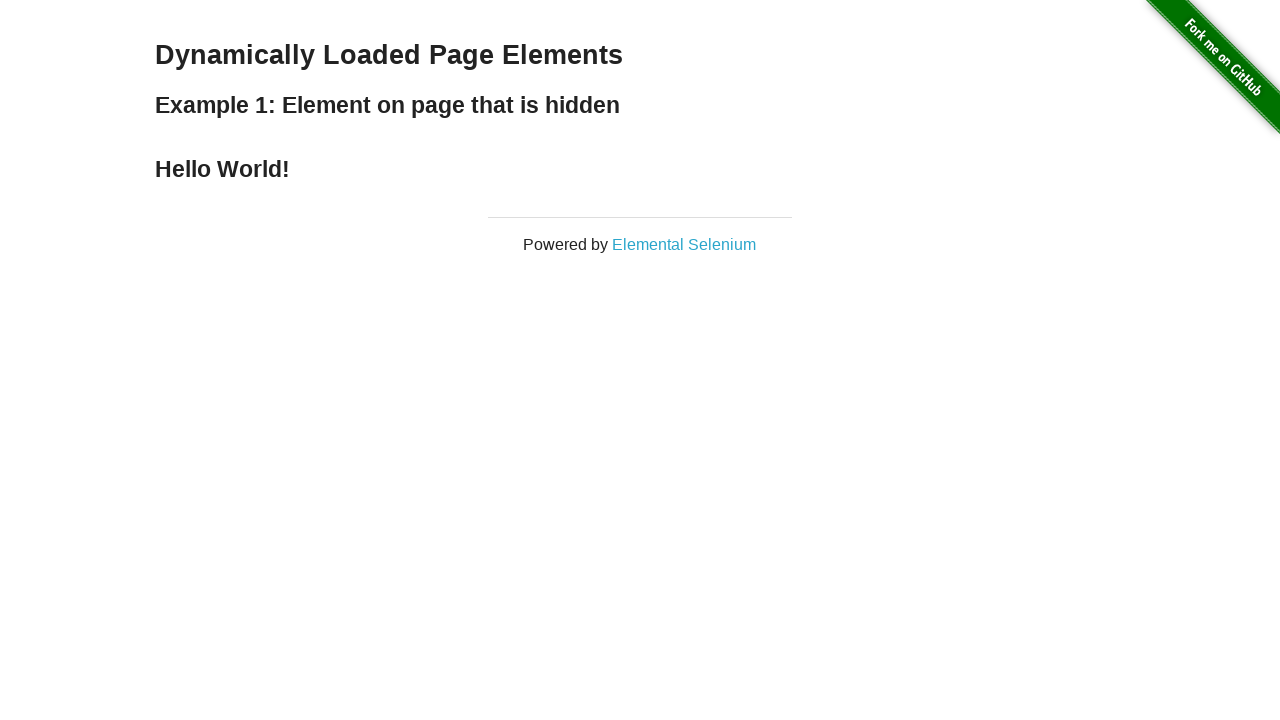

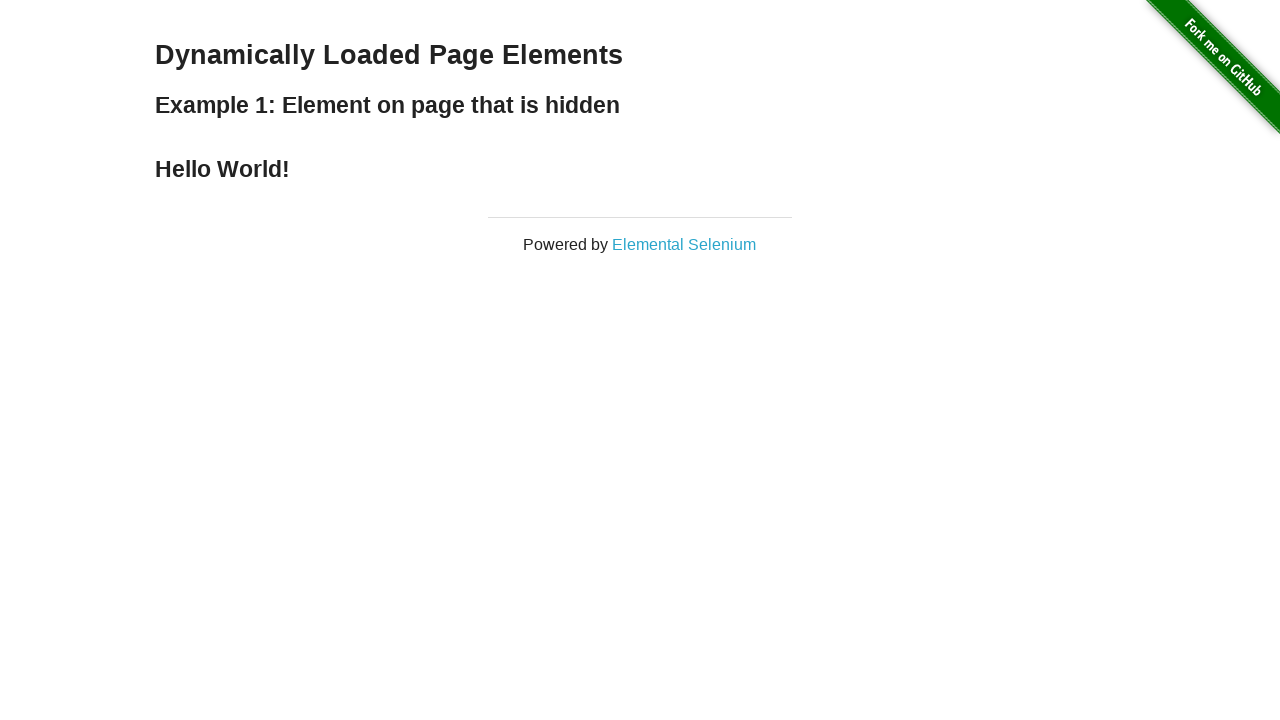